Tests that clicking on a product name navigates to the product detail page and displays the correct product title

Starting URL: https://www.fullprogramlarindir.net/

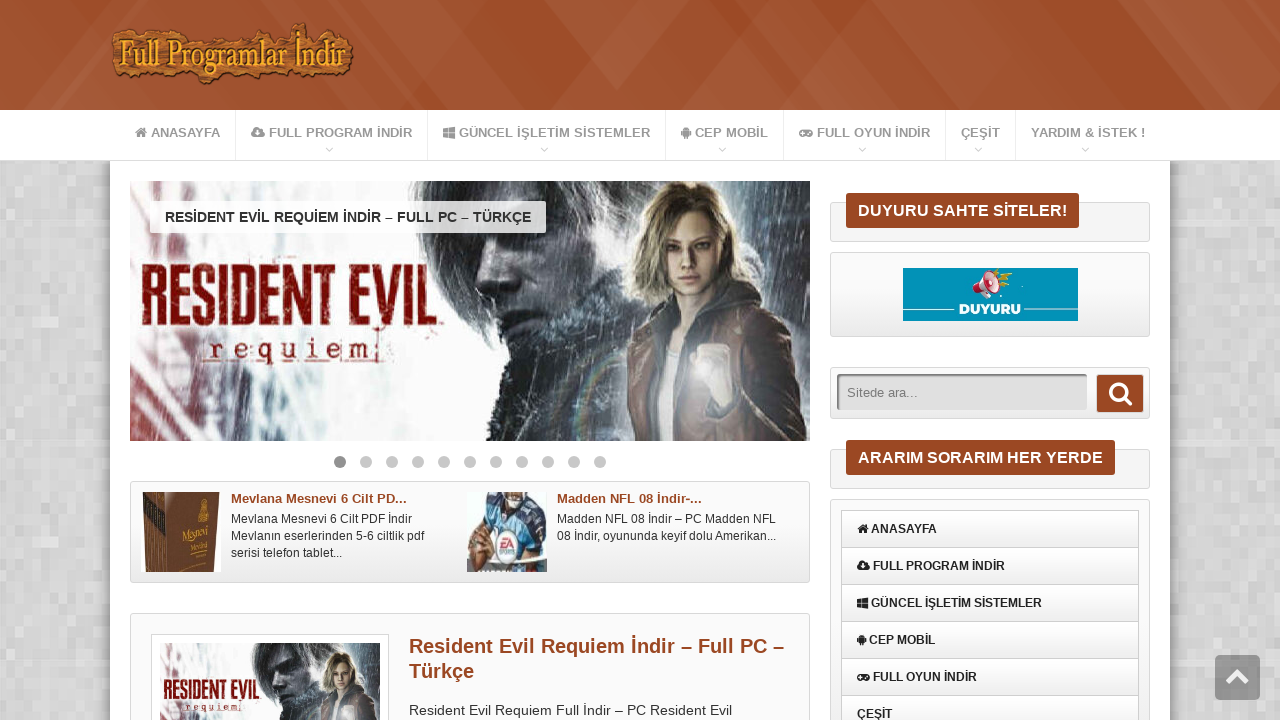

Waited for product link to load
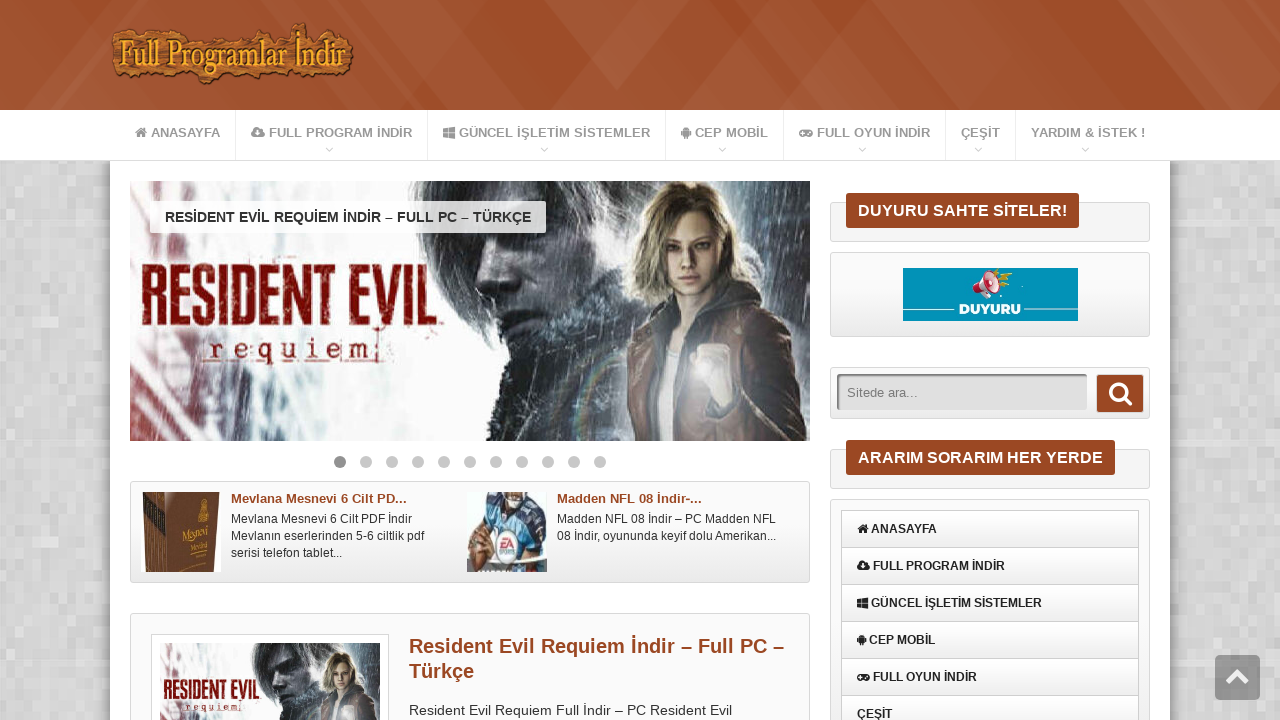

Located product link element
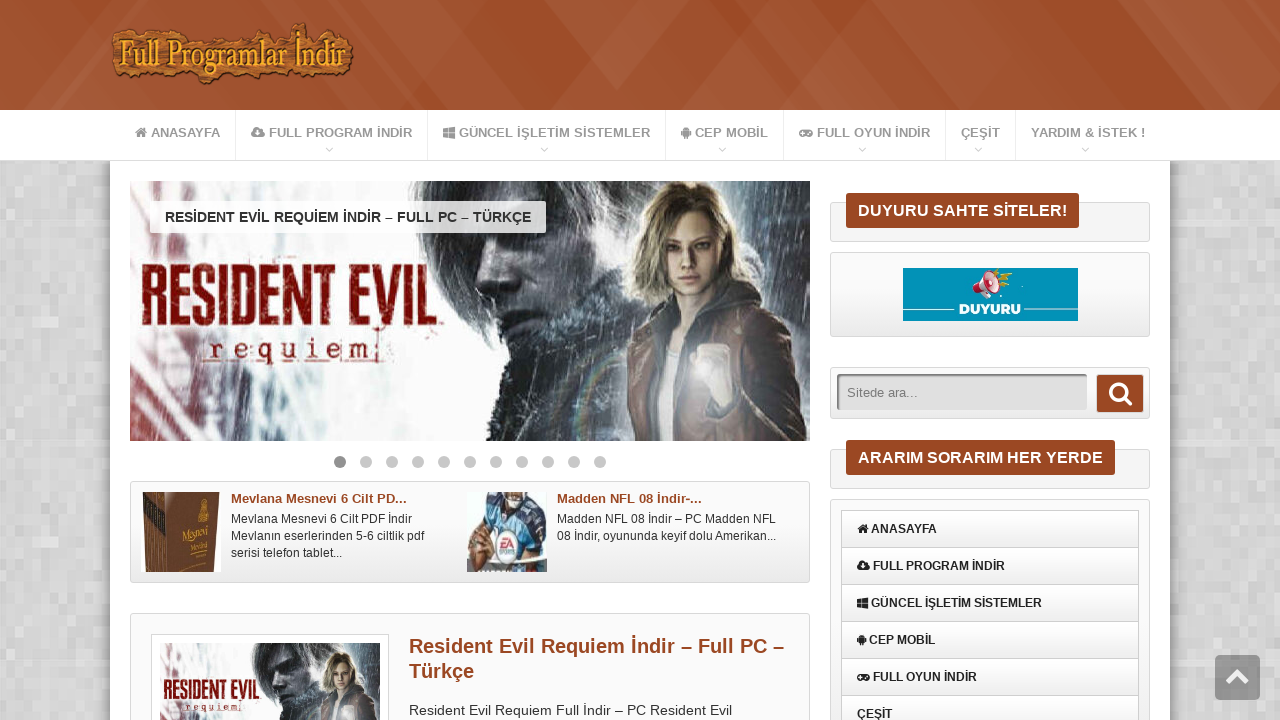

Retrieved product name: Resident Evil Requiem İndir – Full PC – Türkçe
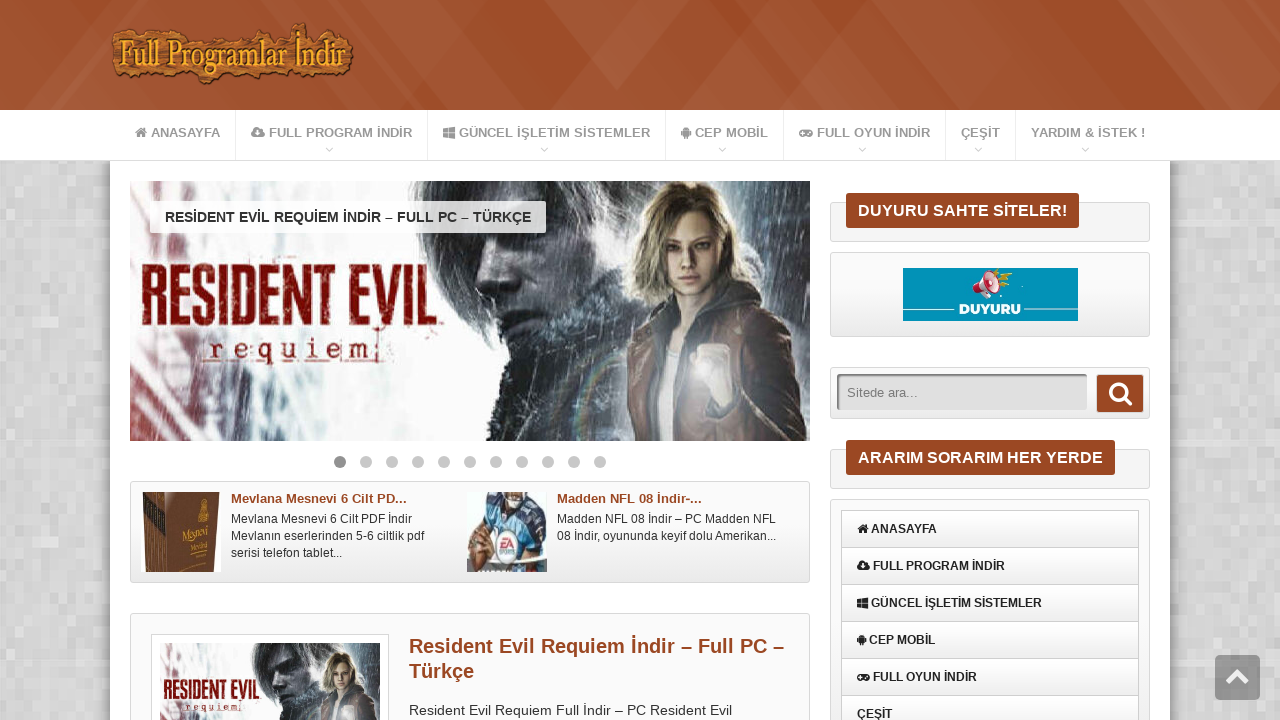

Clicked on product name to navigate to product detail page at (596, 646) on xpath=//*[@id='icerik']/div[3]/div[1]/div/h1/a
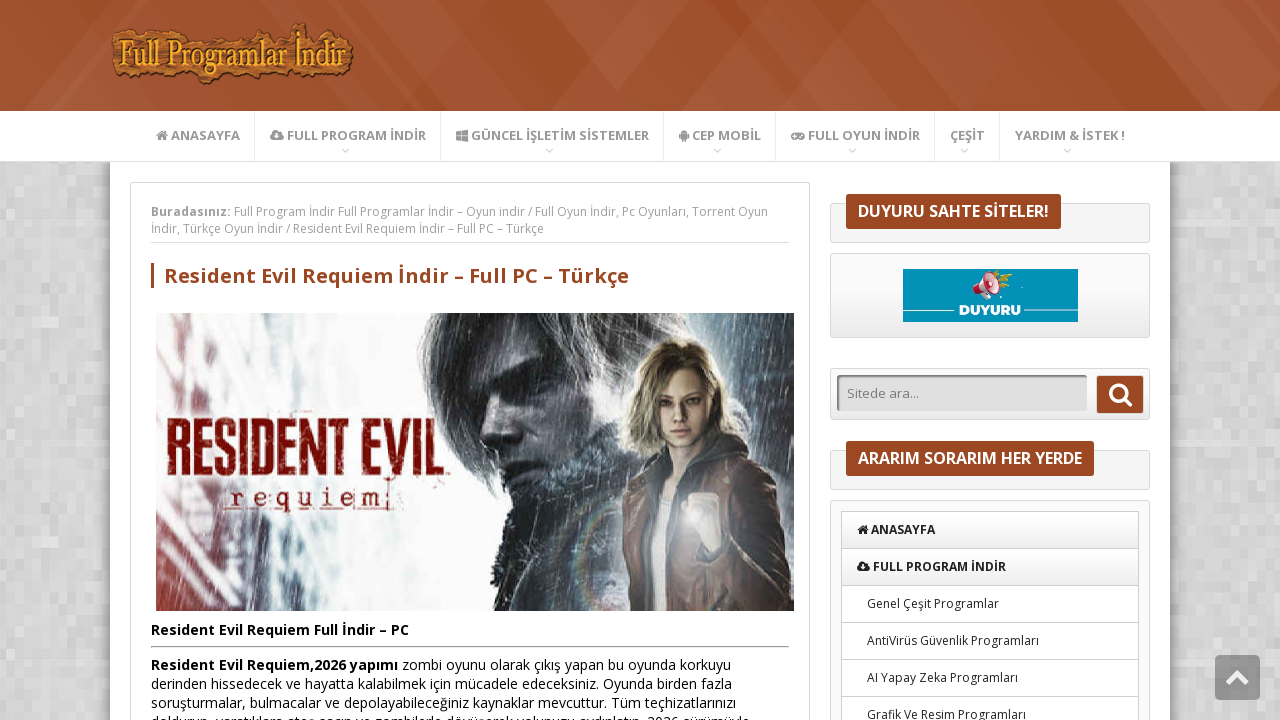

Waited for product detail page to load
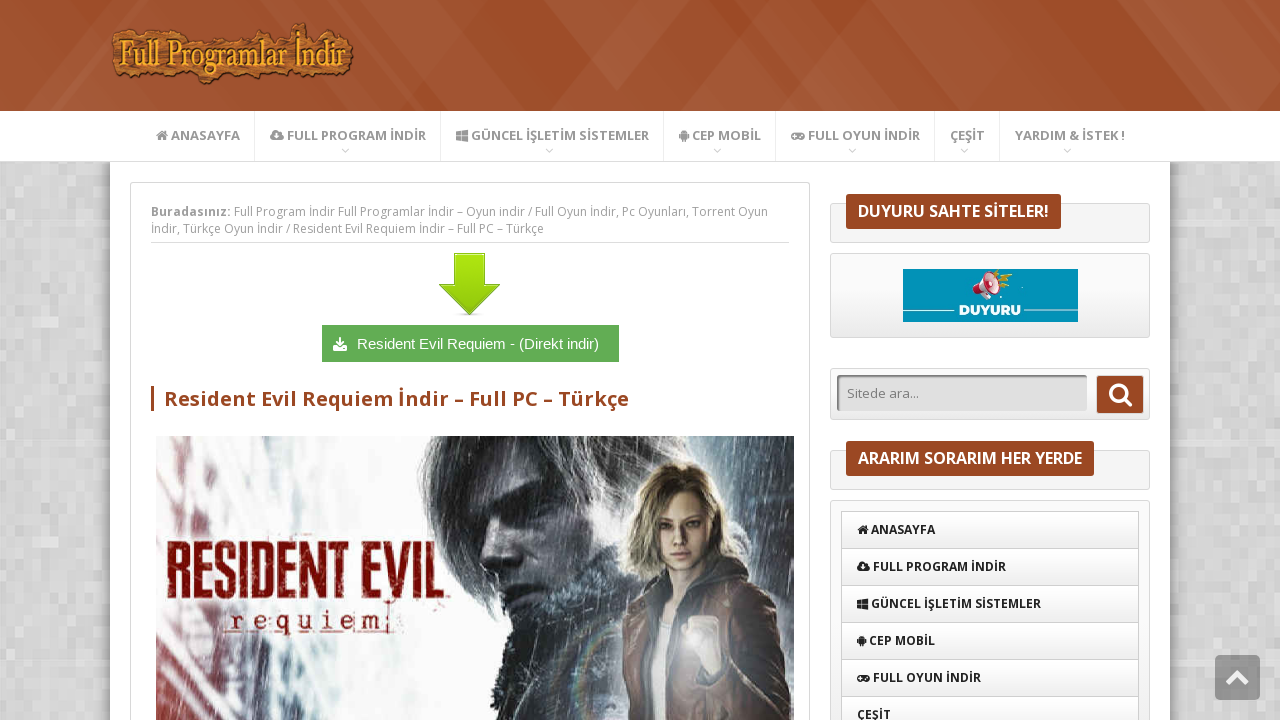

Retrieved product name from detail page: Resident Evil Requiem İndir – Full PC – Türkçe
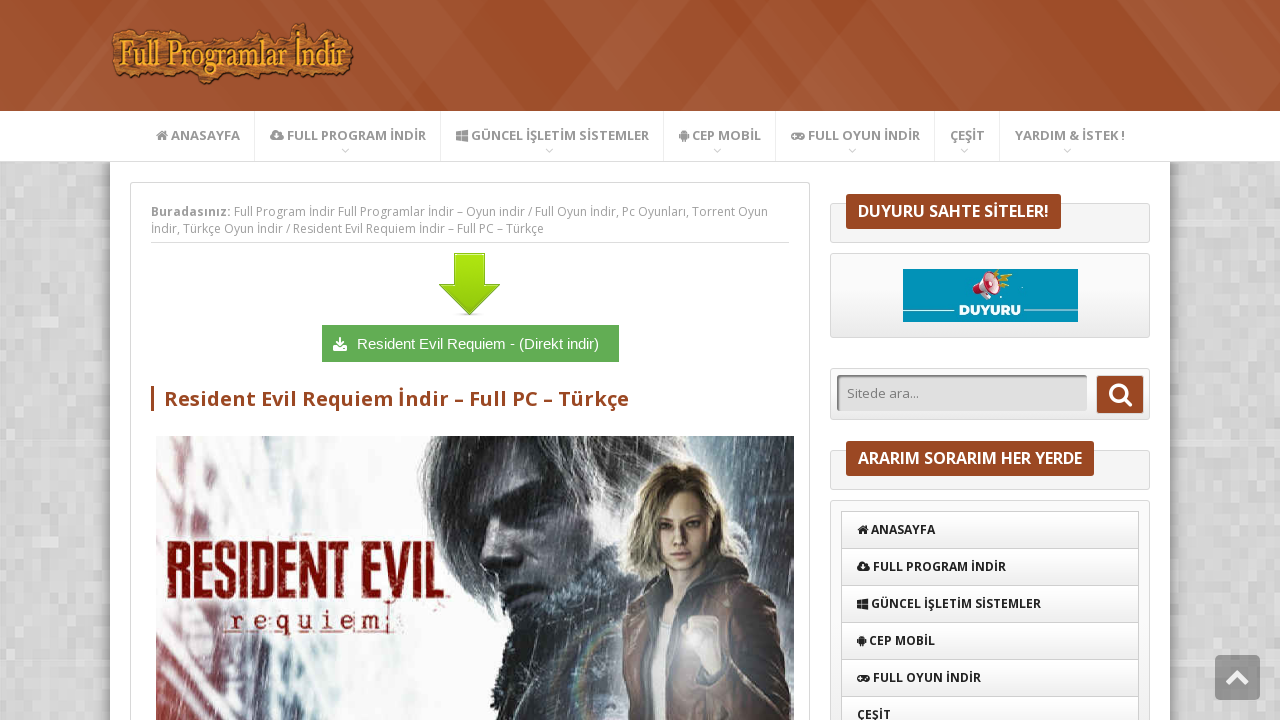

Asserted that product names match between listing and detail page
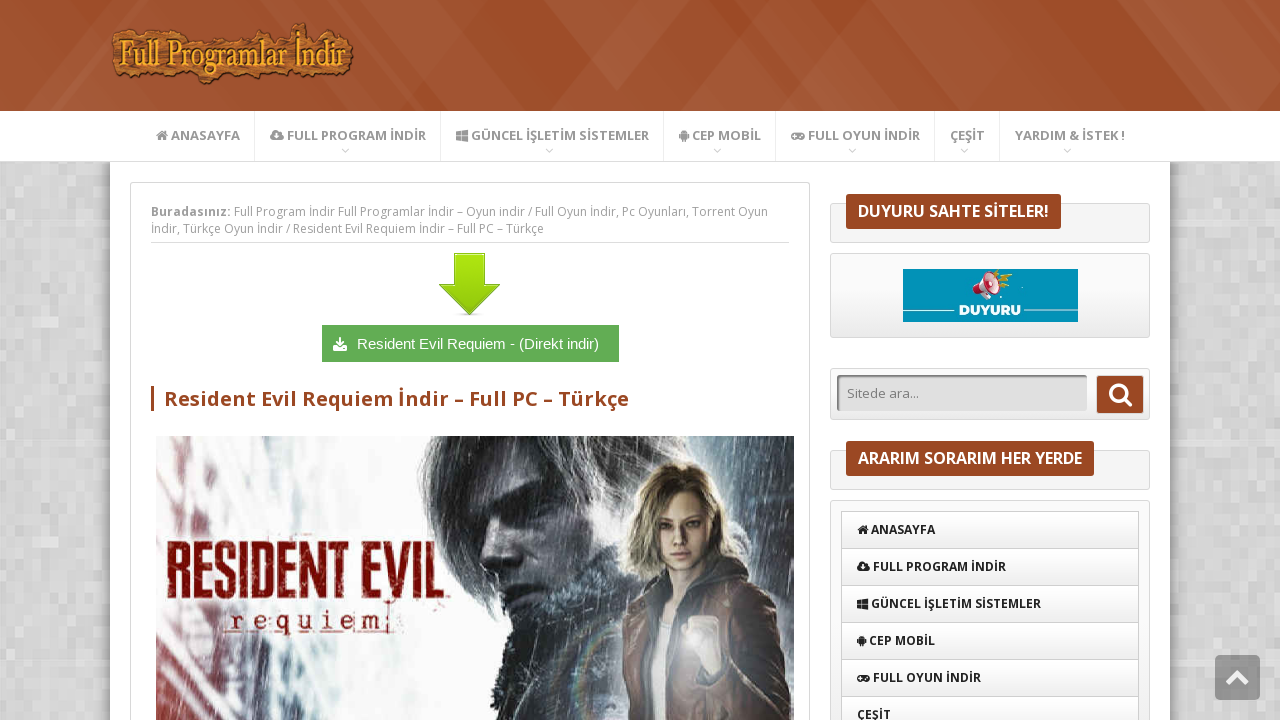

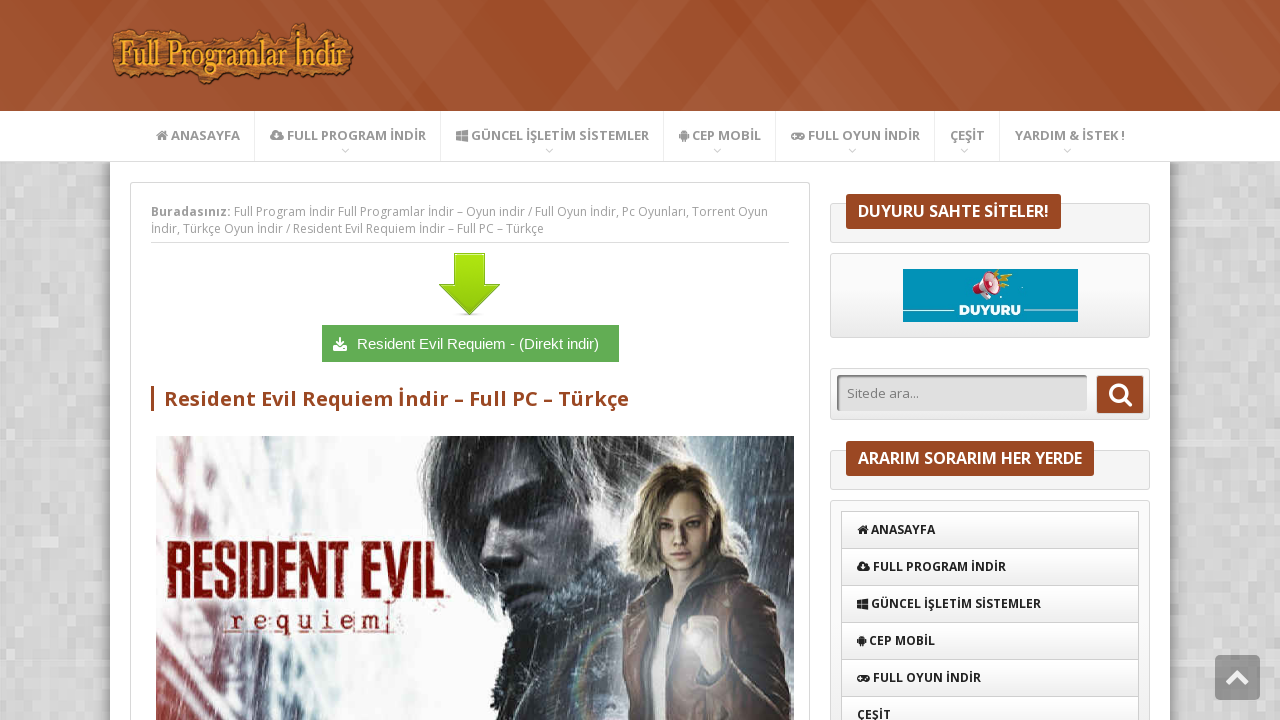